Navigates to the Selenium test inputs page and verifies the button input element is present and can be checked for enabled state

Starting URL: https://www.selenium.dev/selenium/web/inputs.html

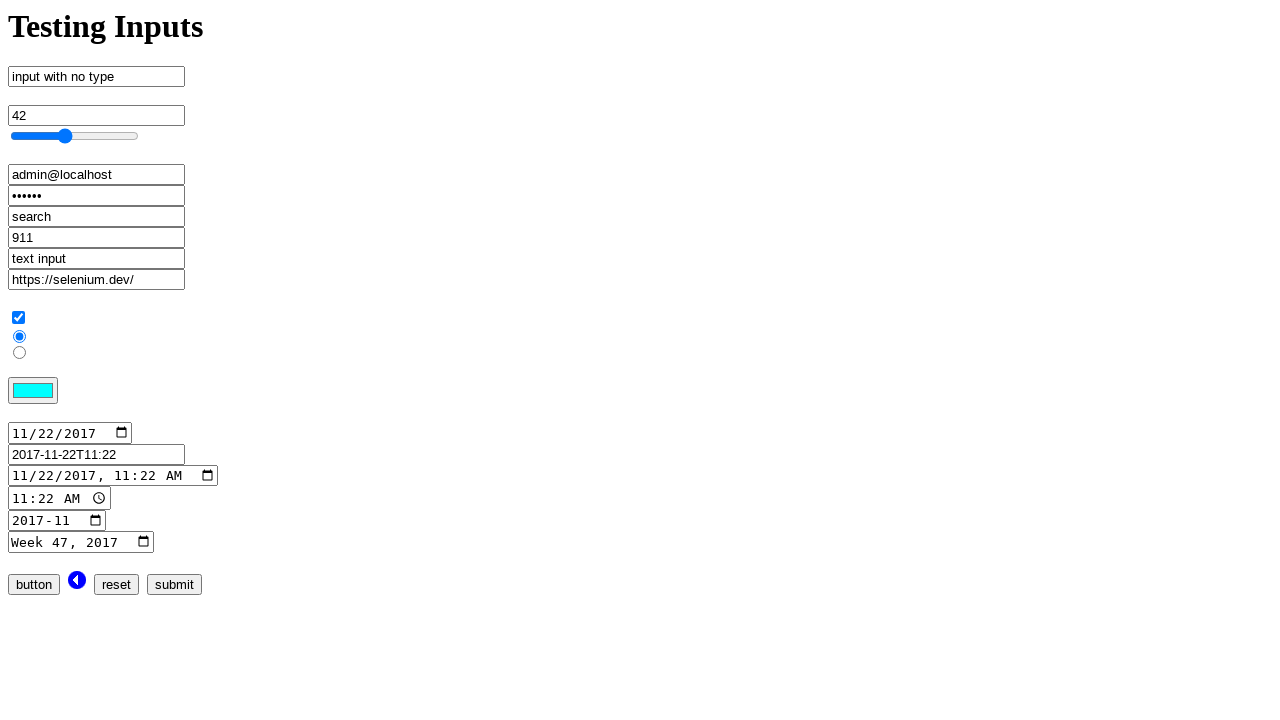

Button input element located and waited for attachment
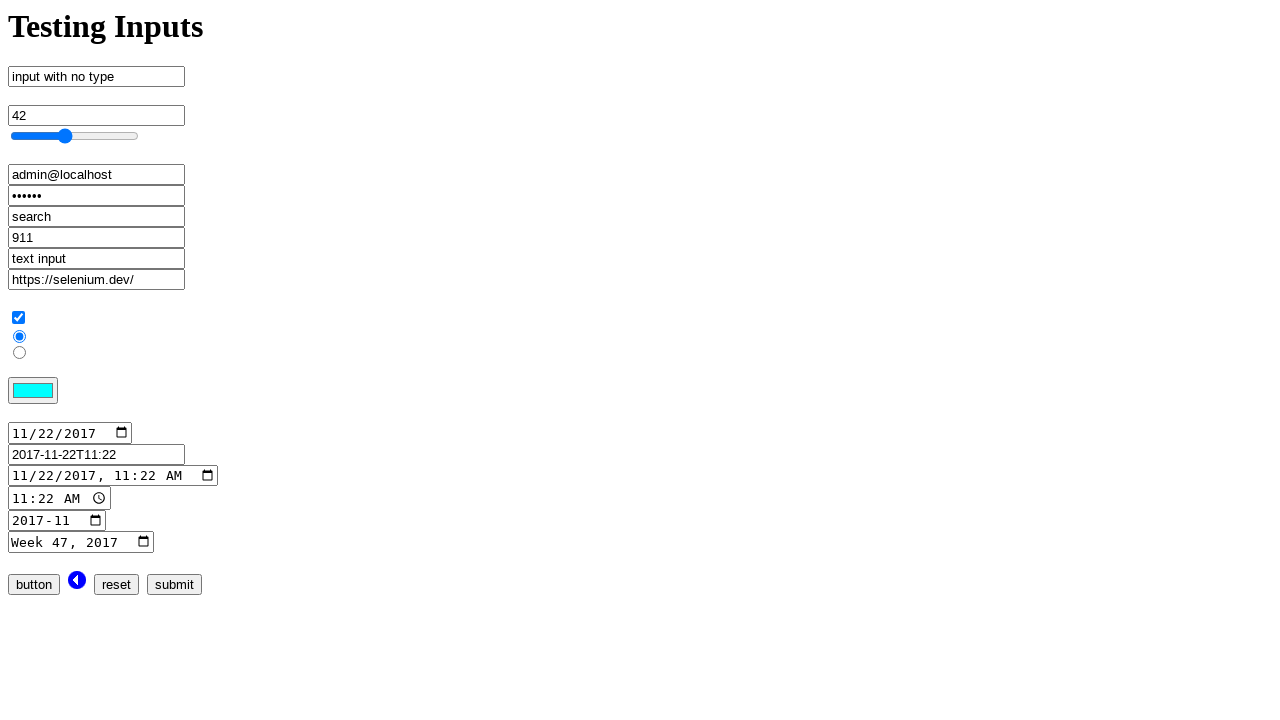

Verified button input element is enabled
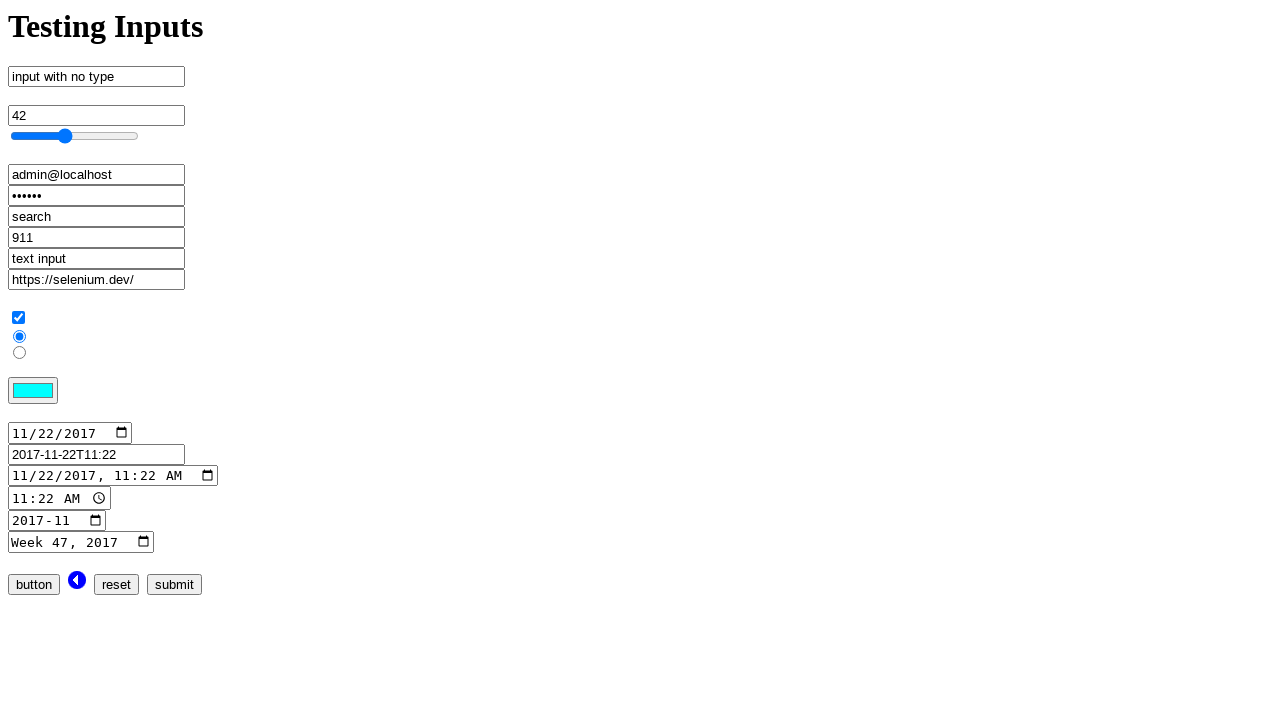

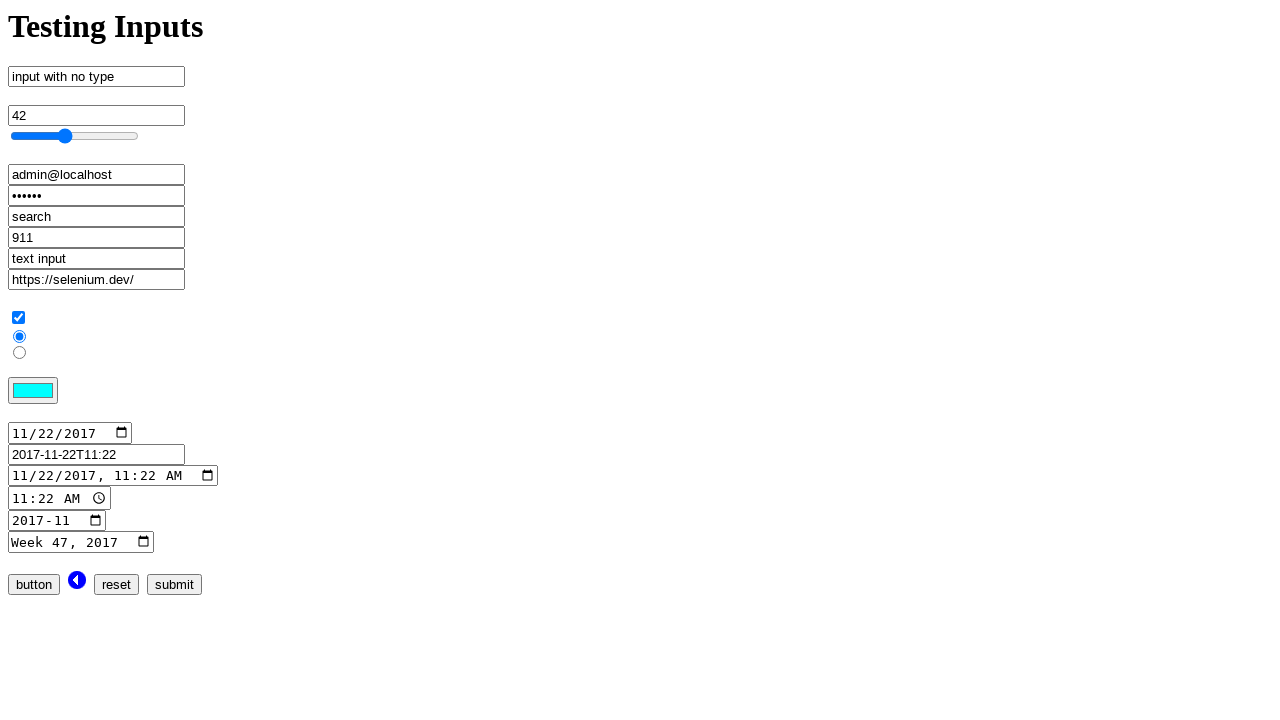